Fills out all fields in a text box form (username, email, current address, permanent address) and verifies the output displays the entered data correctly.

Starting URL: https://demoqa.com/text-box

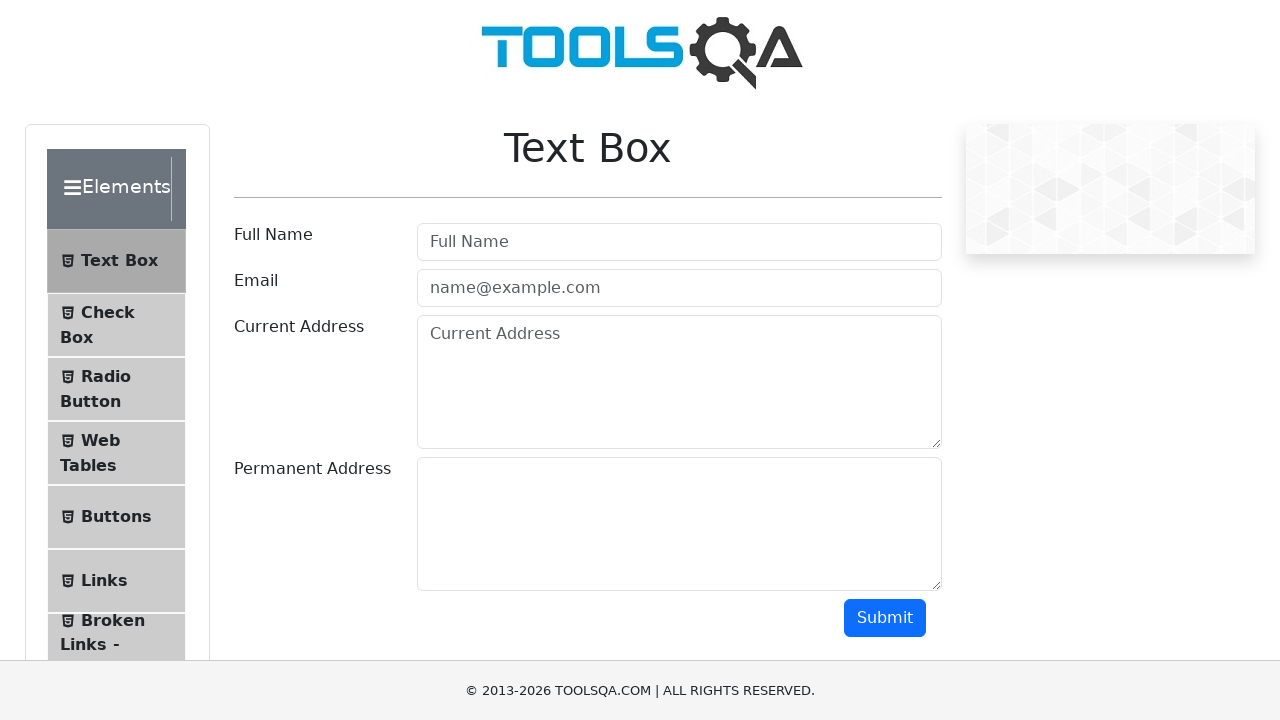

Filled username field with 'Robert' on input[id="userName"]
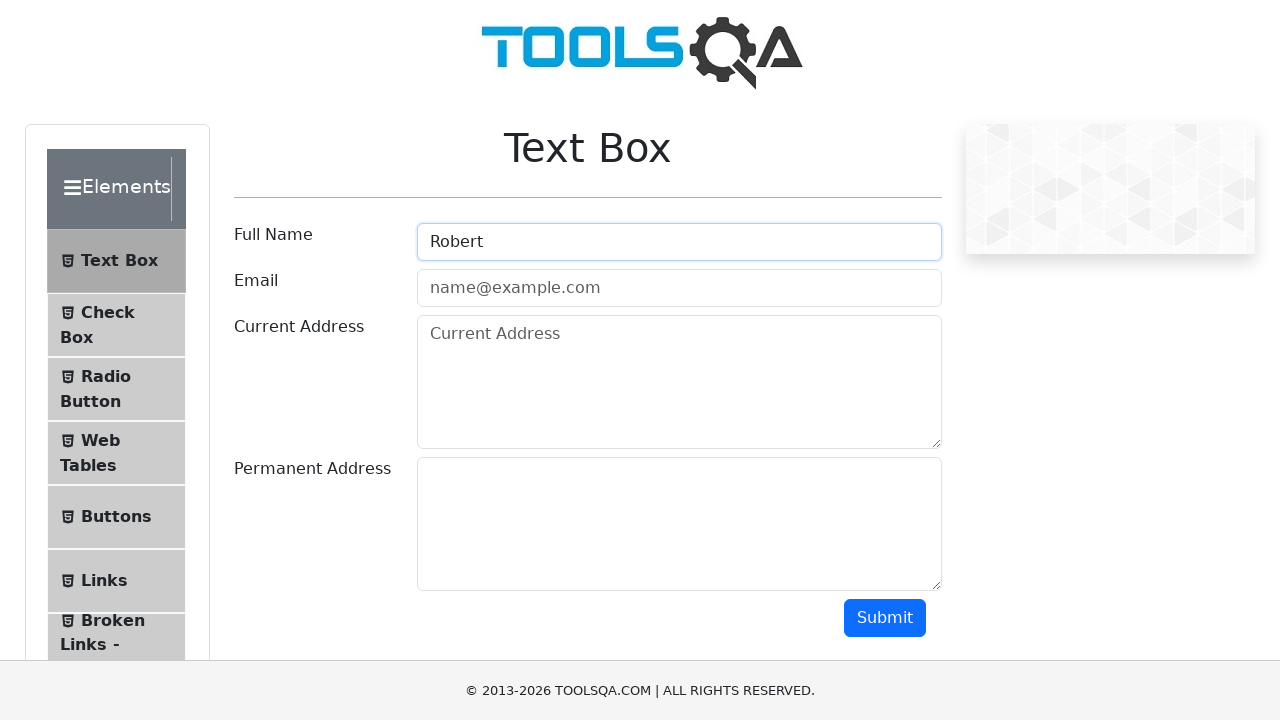

Filled email field with 'rob@gmail.com' on input[id="userEmail"]
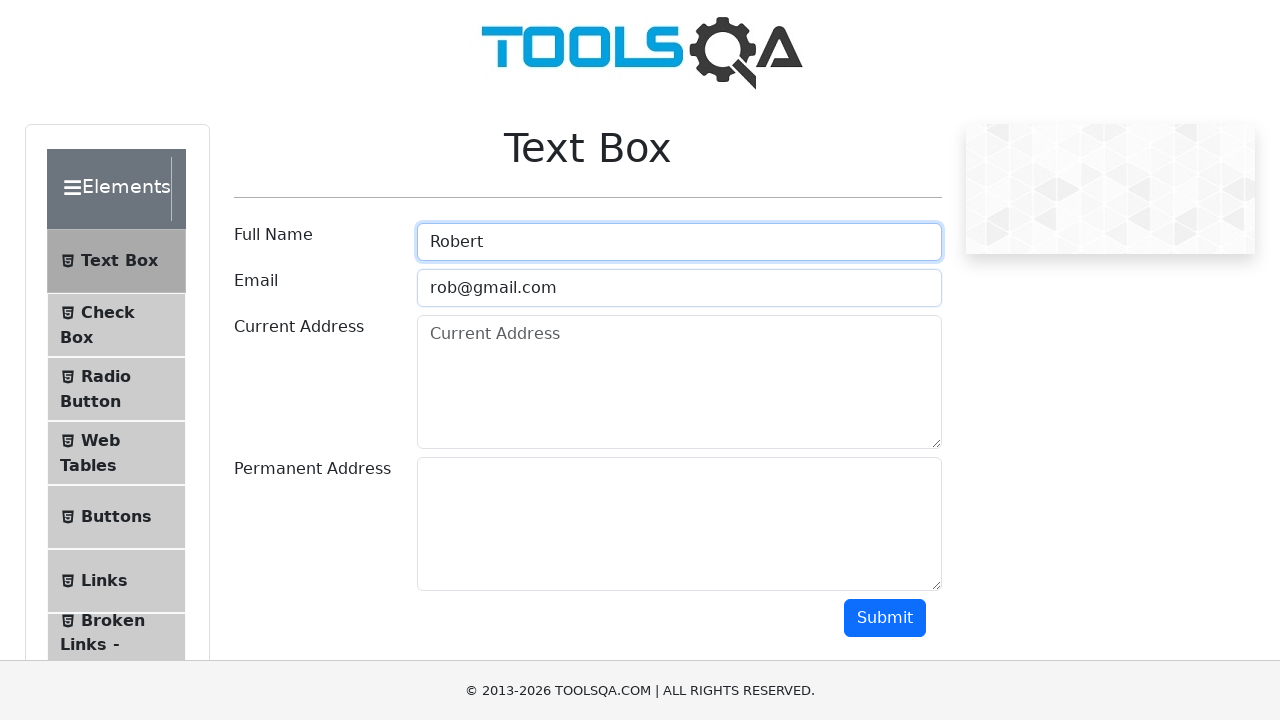

Filled current address field with 'str1' on textarea[id="currentAddress"]
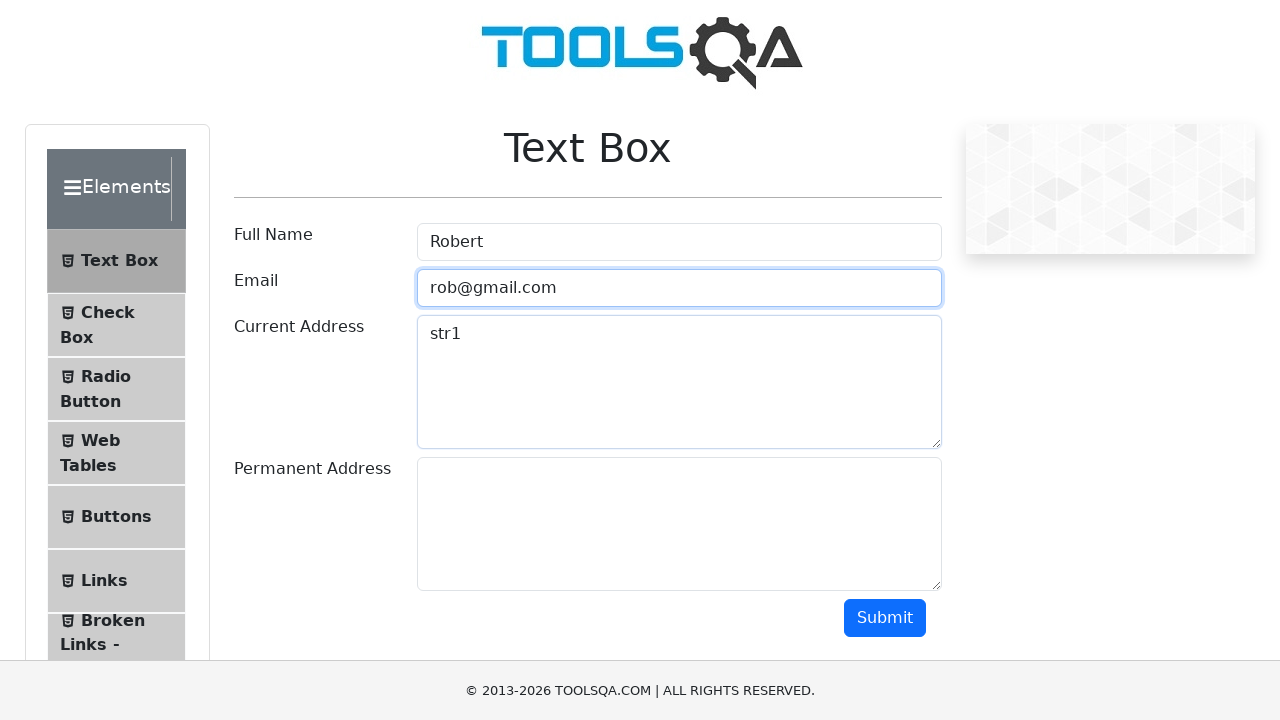

Filled permanent address field with 'str2' on textarea[id="permanentAddress"]
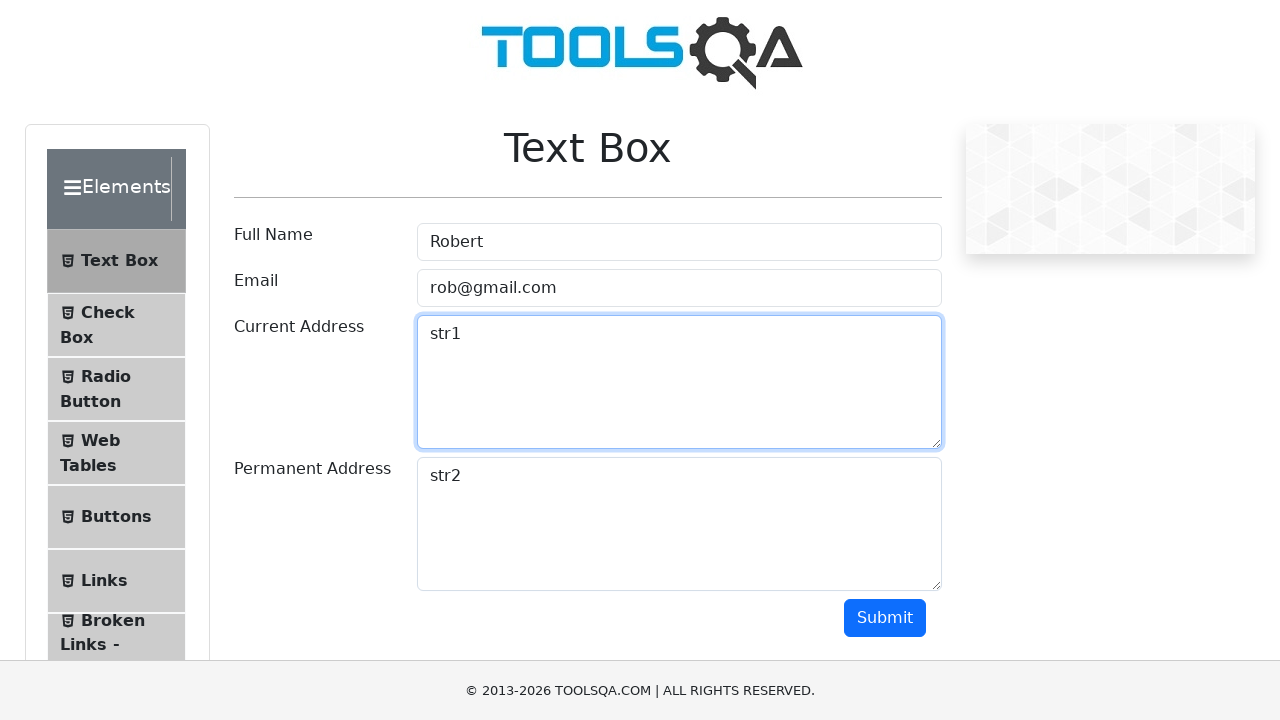

Clicked submit button to submit the form at (885, 618) on button[id="submit"]
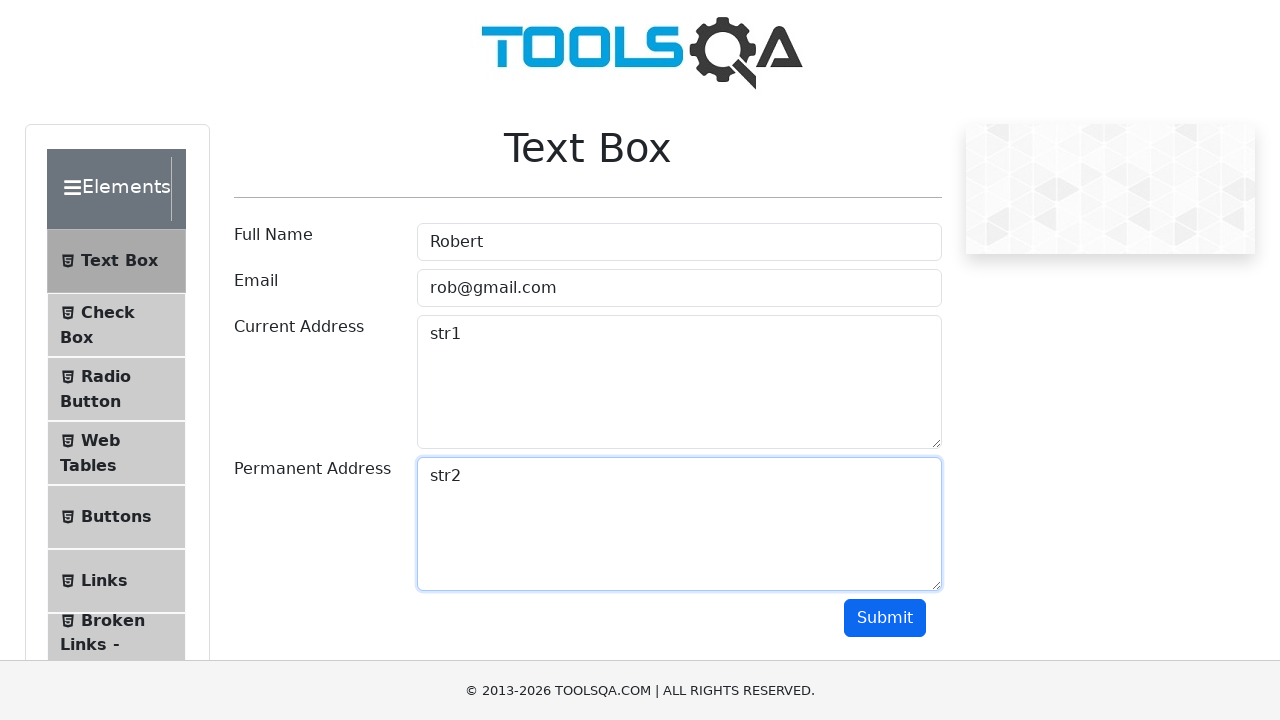

Form output section appeared and loaded
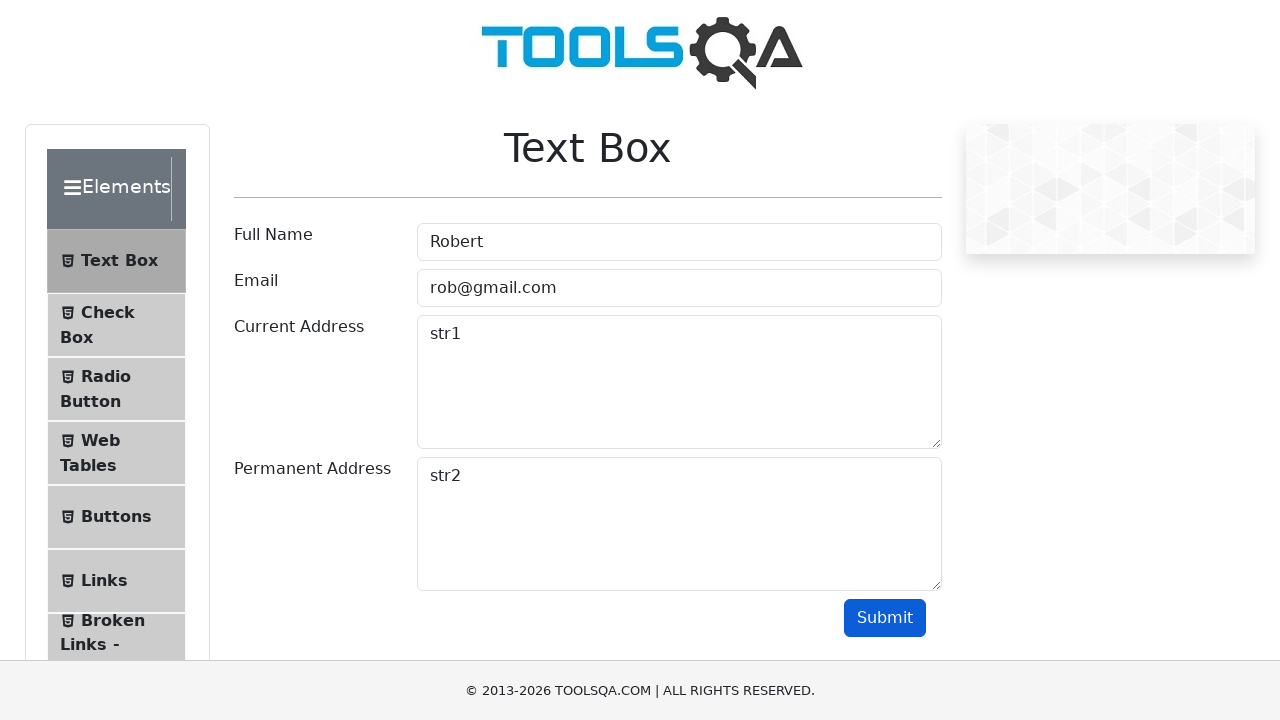

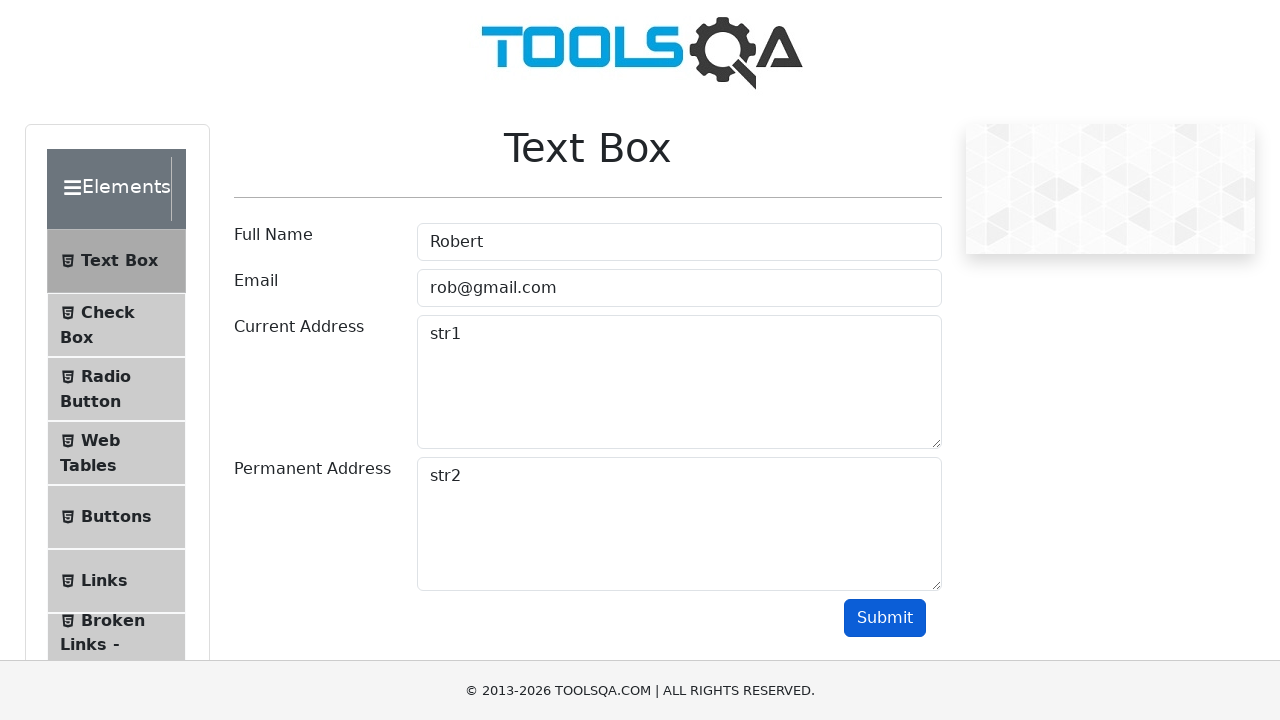